Navigates to Satisfice website and clicks the About link in the navigation

Starting URL: https://www.satisfice.com/

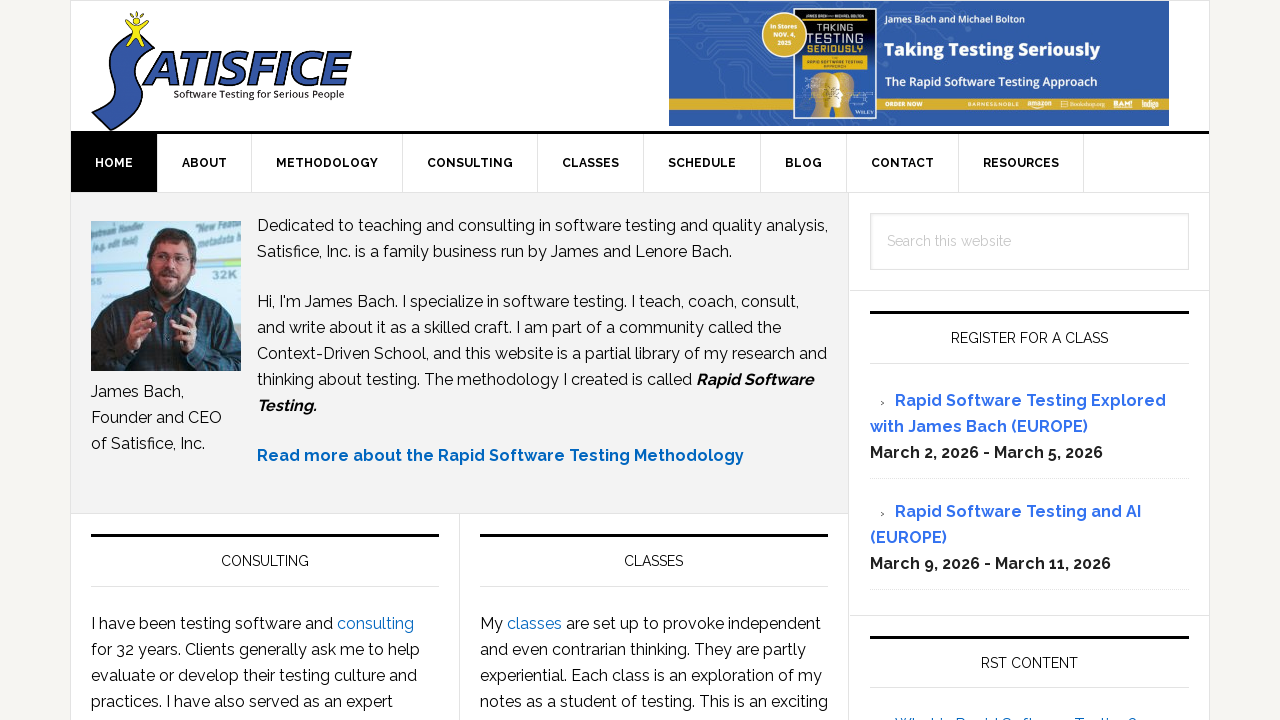

Clicked the About link in the navigation at (204, 163) on xpath=//span[normalize-space()='About']
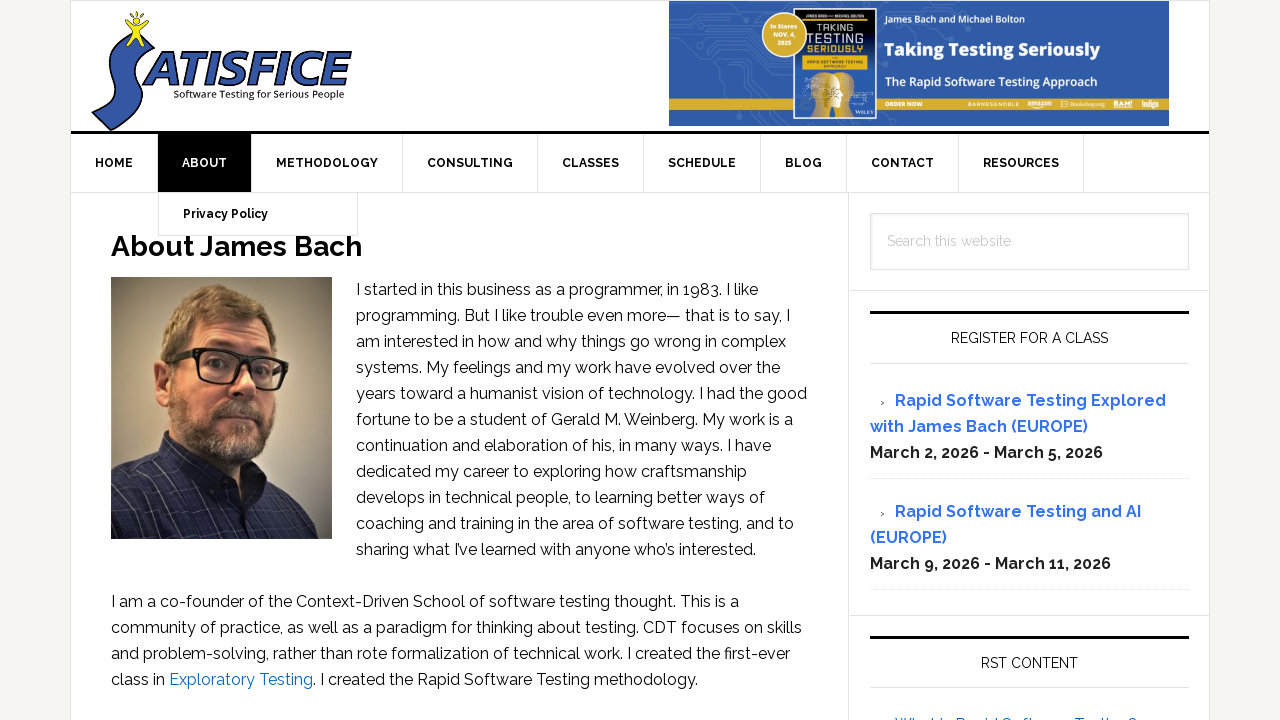

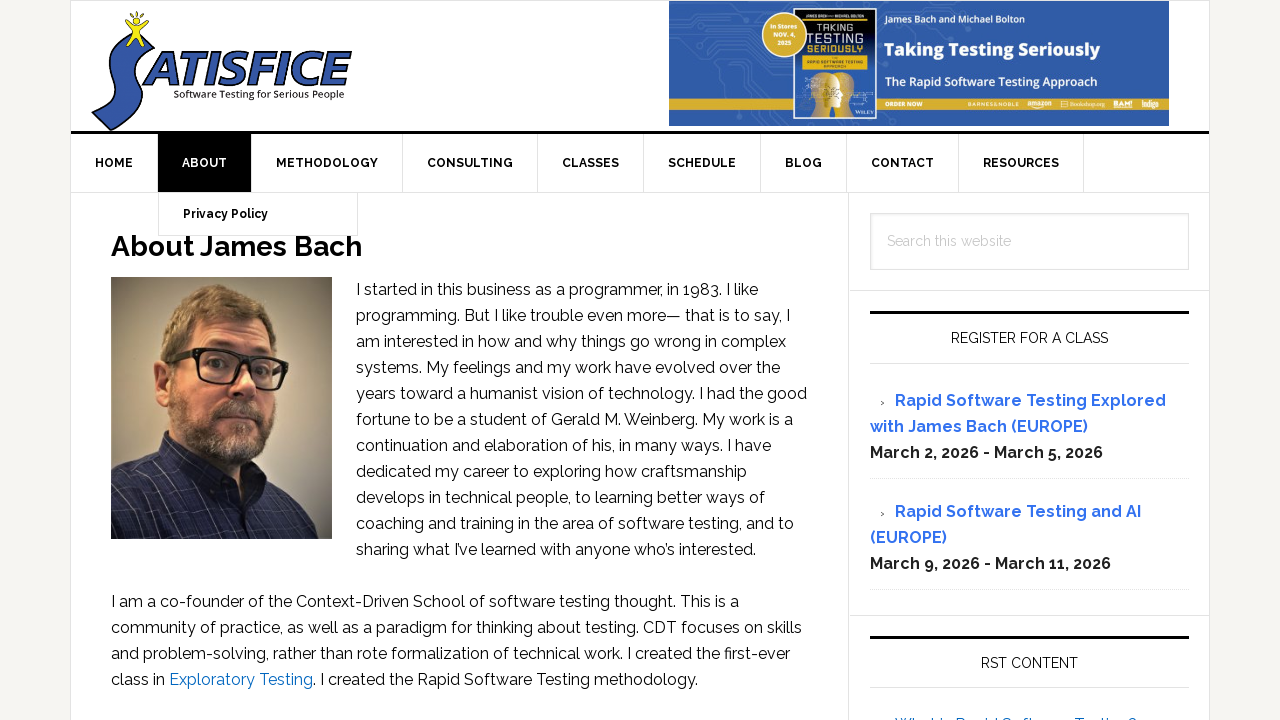